Selects a random option from a static dropdown menu

Starting URL: https://codenboxautomationlab.com/practice/

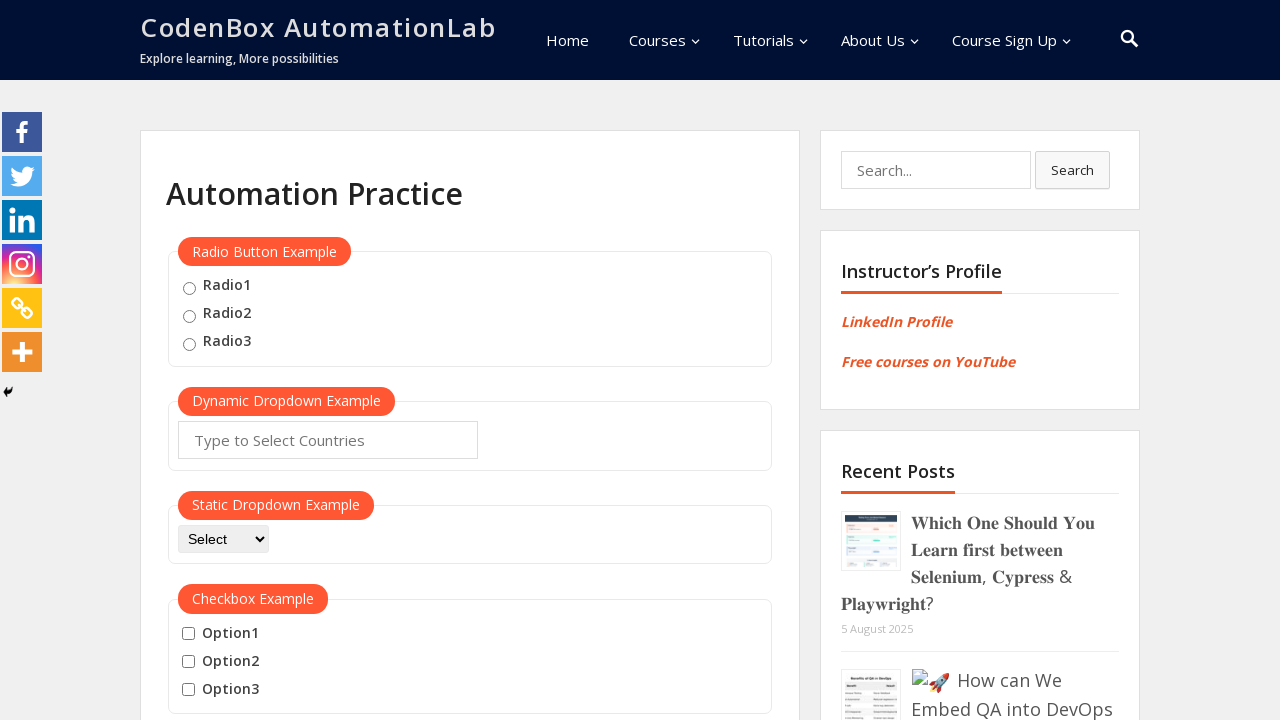

Located the static dropdown element
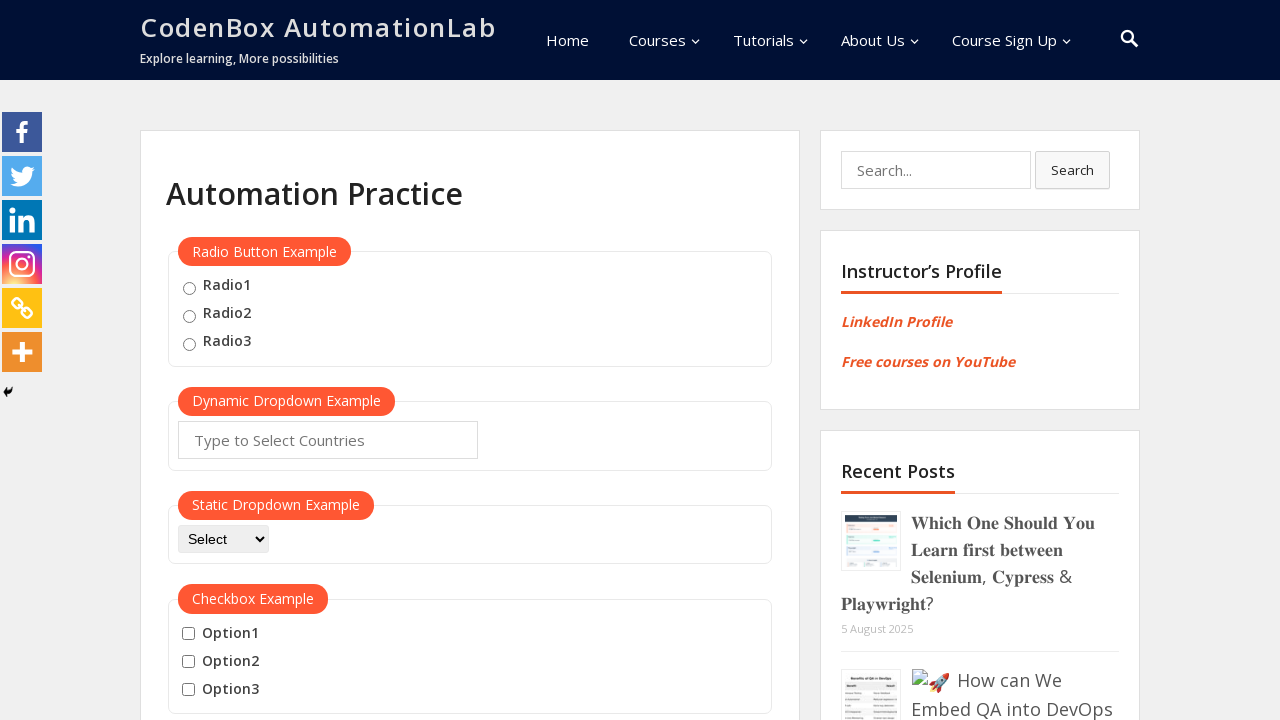

Retrieved all dropdown options
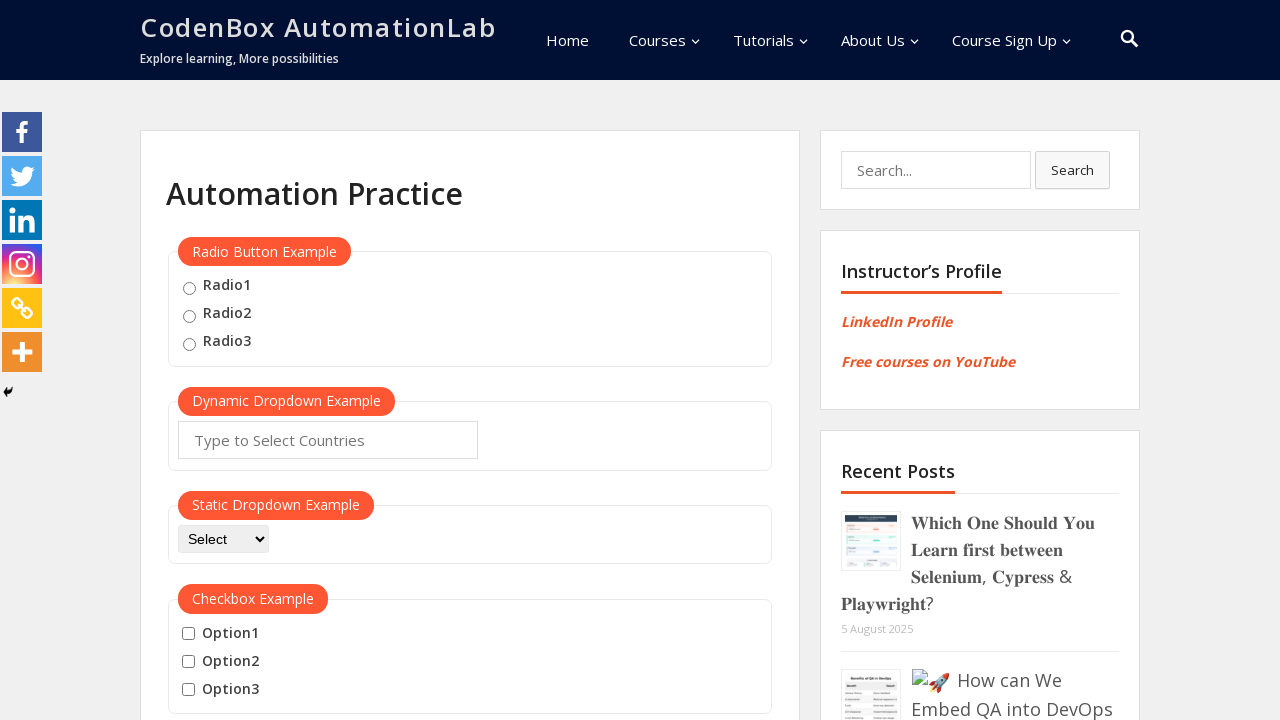

Generated random index 2 from 4 options
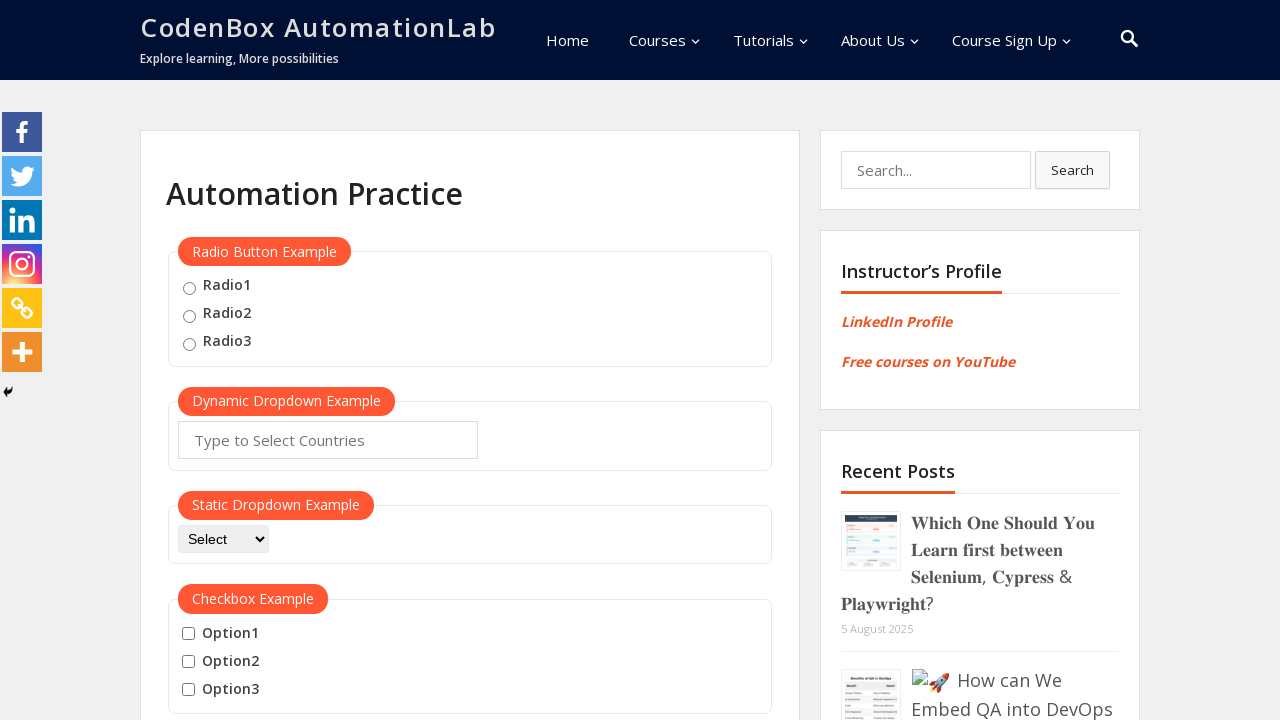

Selected dropdown option at index 2 on #dropdown-class-example
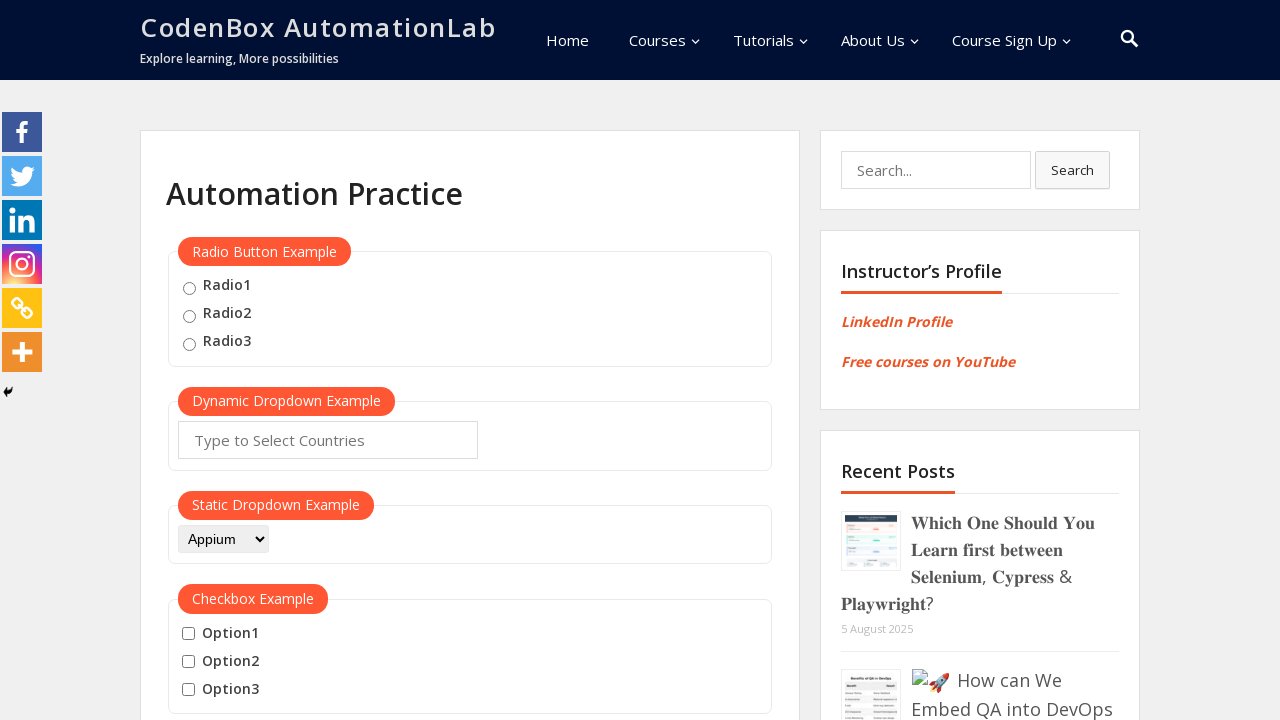

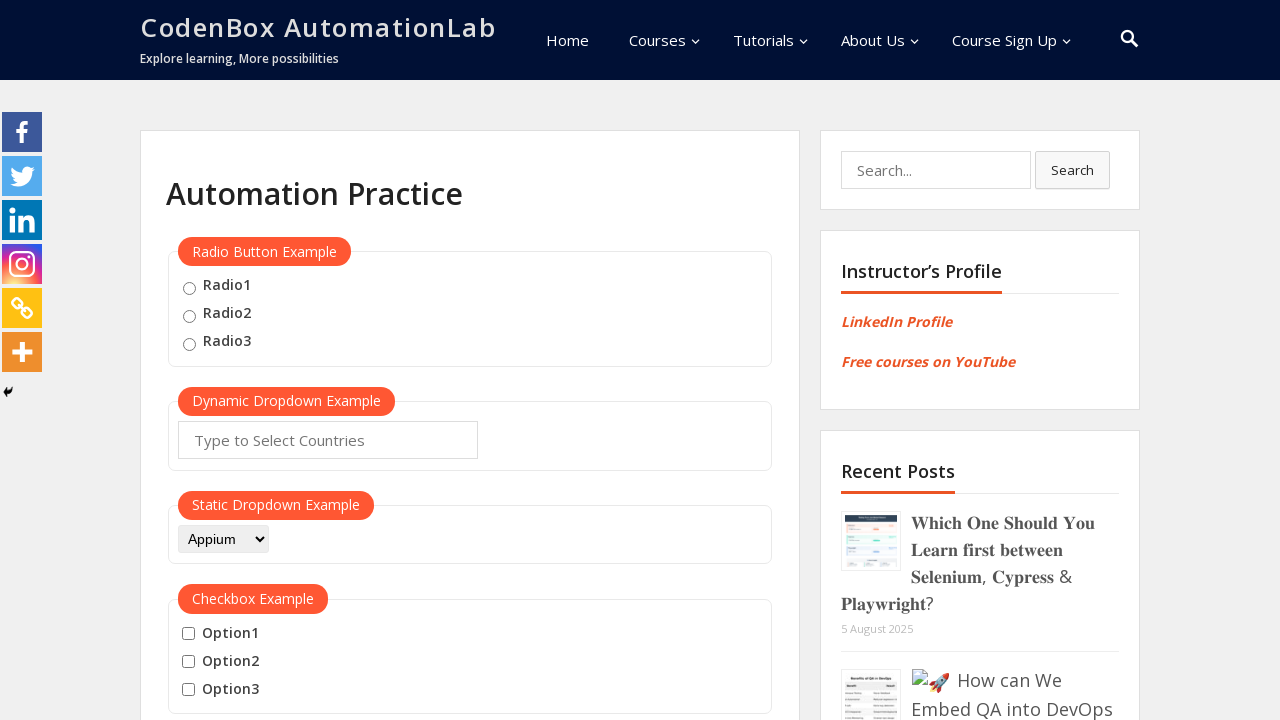